Tests window handling by navigating to Google signup page, clicking the Help link to open a new window, and switching between windows

Starting URL: https://accounts.google.com/signup

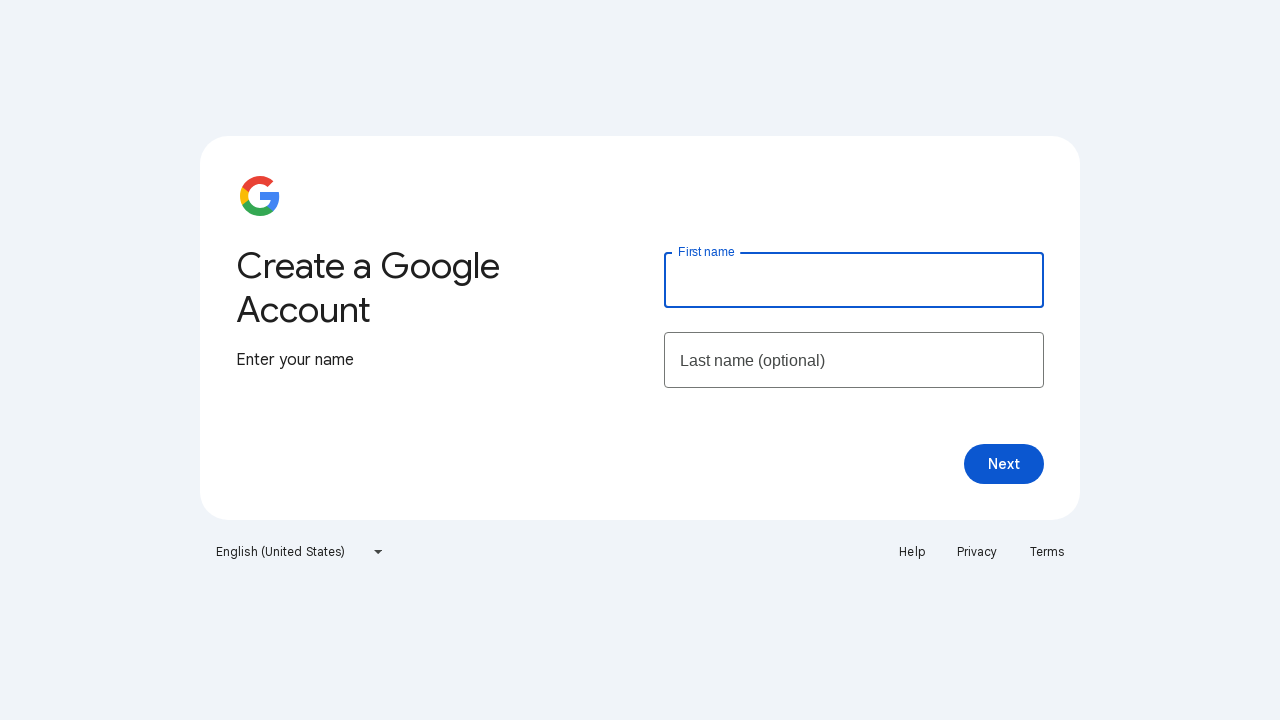

Clicked Help link to open new window at (912, 552) on a:has-text('Help')
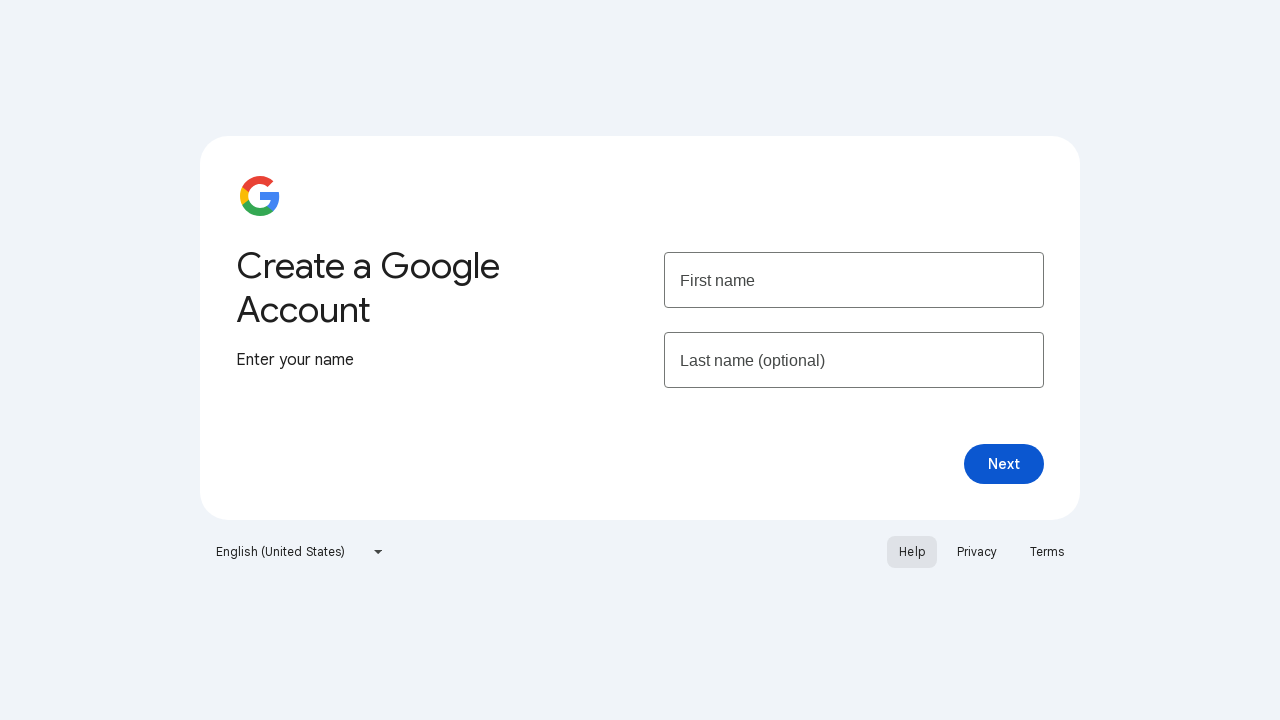

New window/tab opened and captured
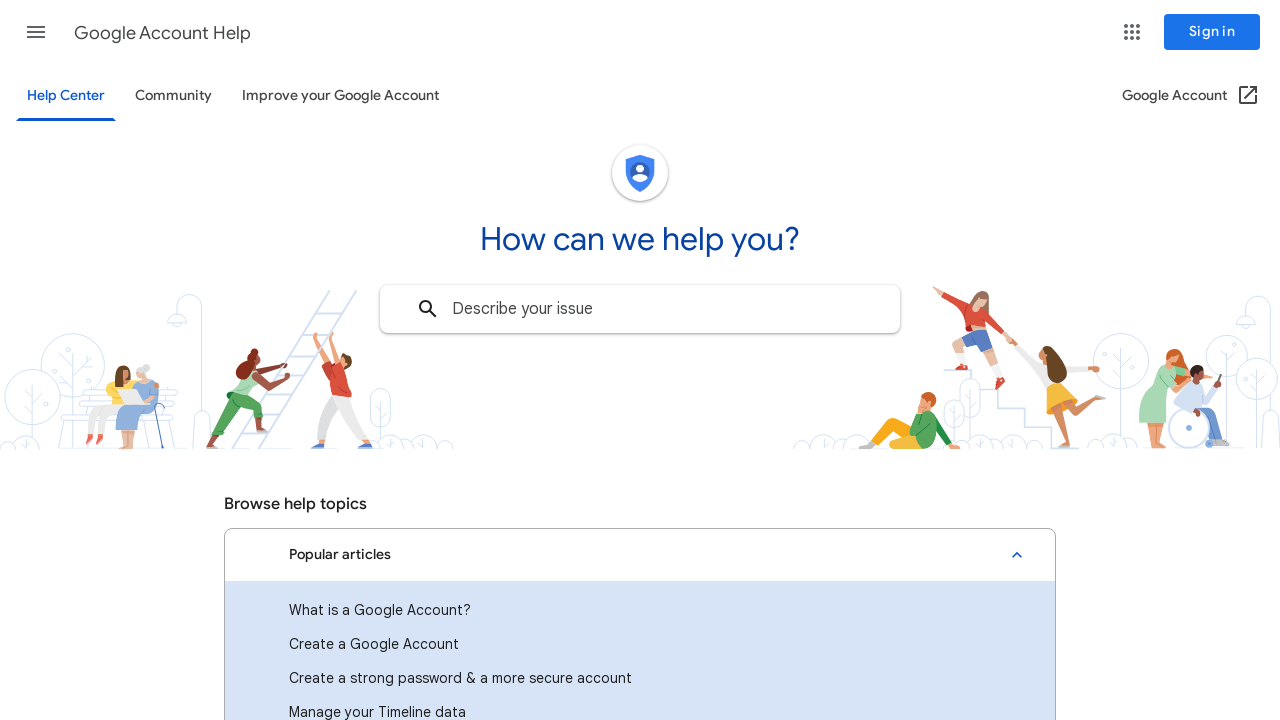

Retrieved new page title: Google Account Help
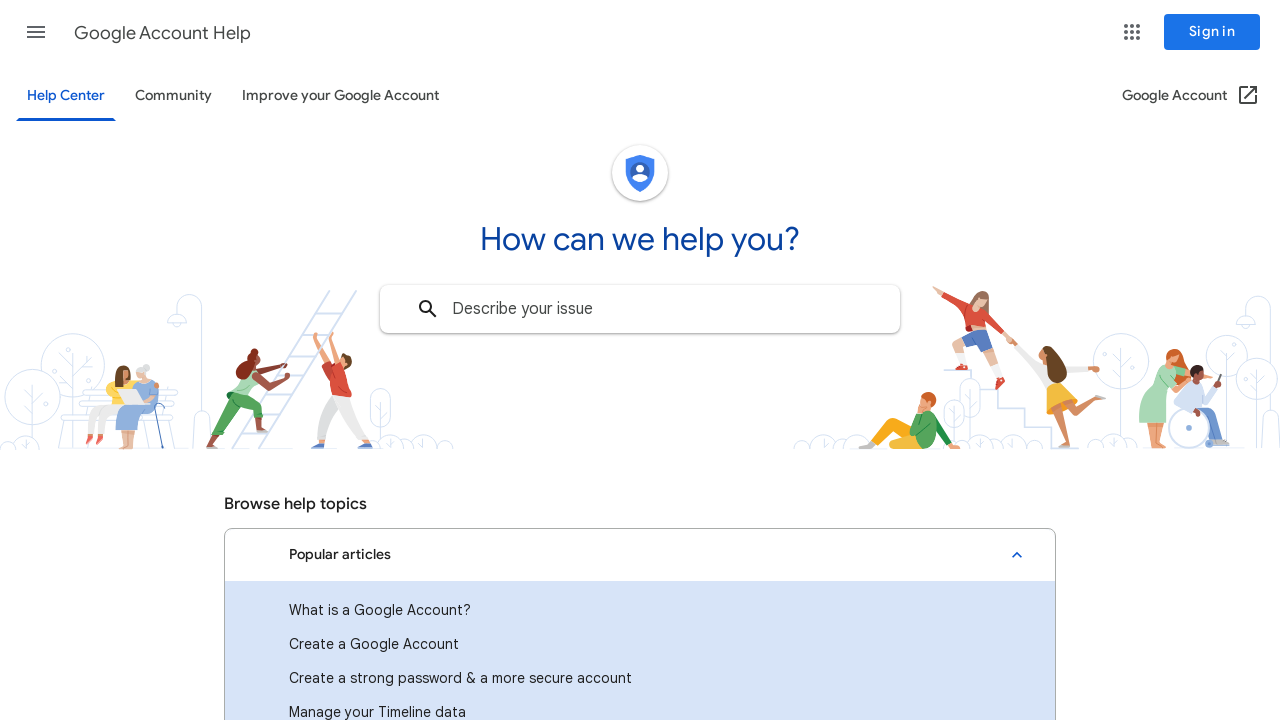

Closed the new window/tab
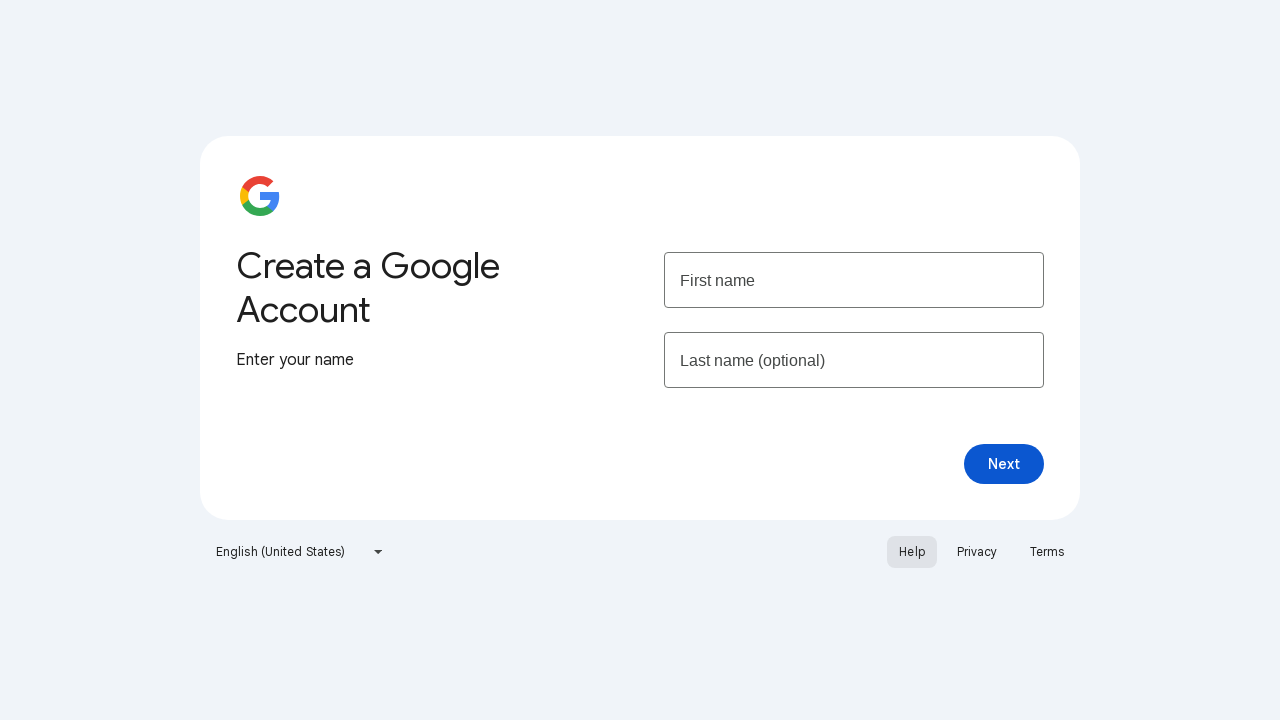

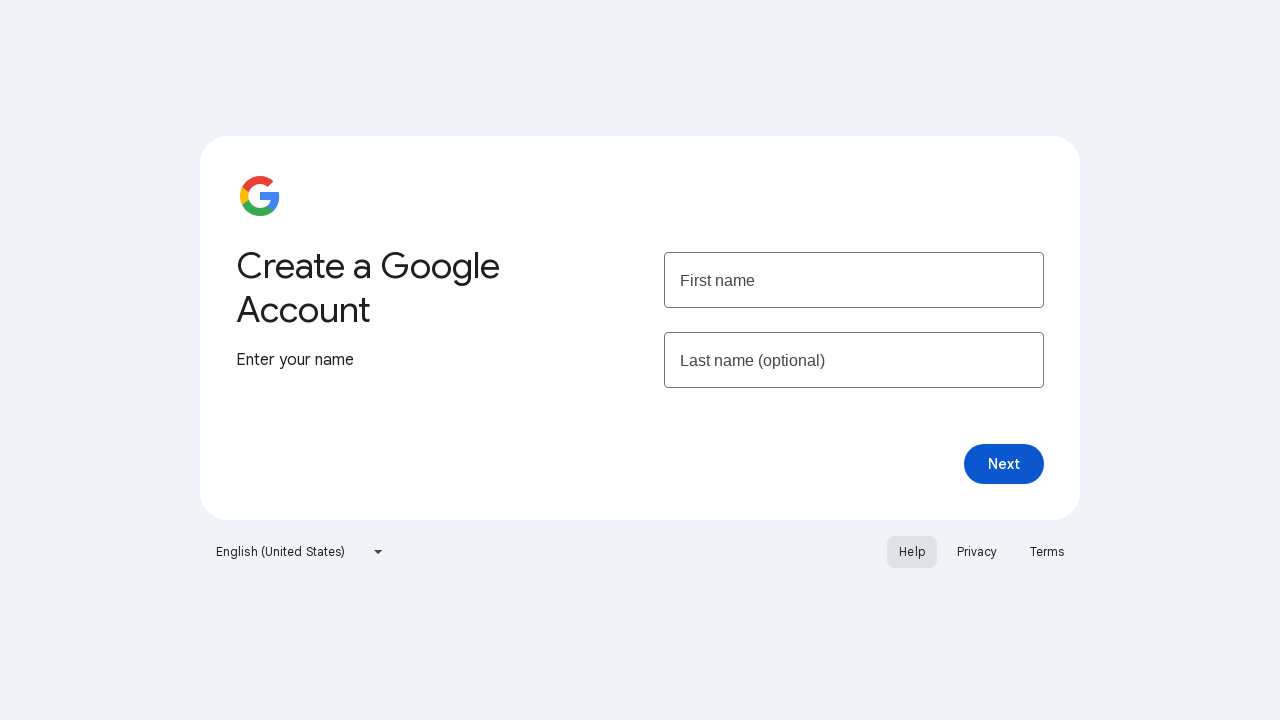